Tests an e-commerce shopping cart flow by adding specific vegetables (Cucumber, Tomato, Pumpkin) to cart, proceeding to checkout, applying a promo code, and verifying the promo is applied successfully.

Starting URL: https://rahulshettyacademy.com/seleniumPractise

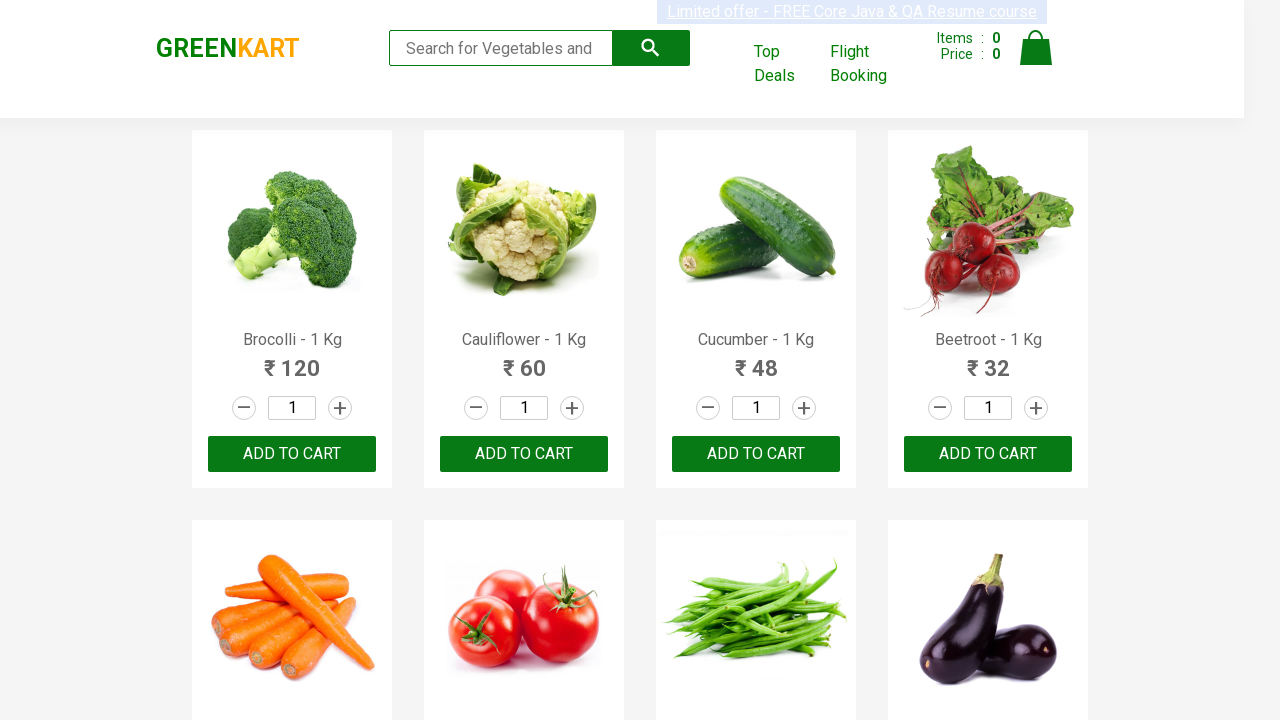

Waited for product names to load
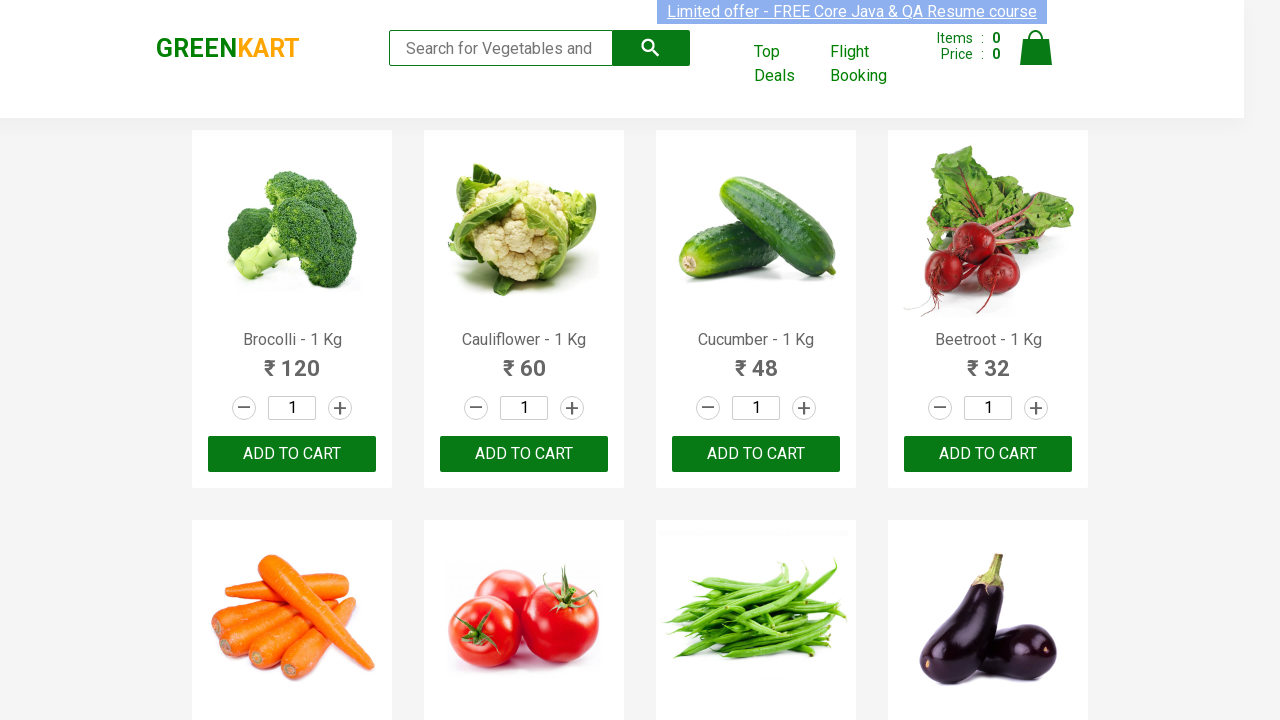

Retrieved all product elements from the page
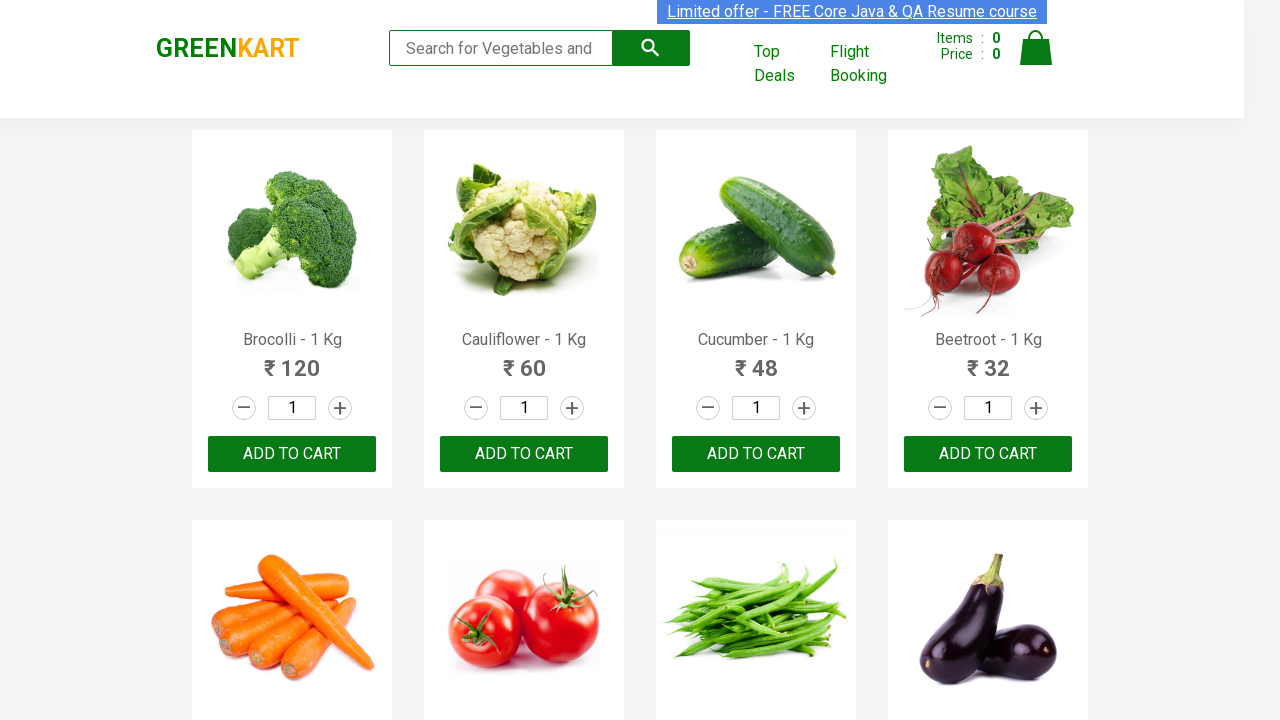

Added Cucumber to cart at (756, 454) on xpath=//div[@class='product-action']/button >> nth=2
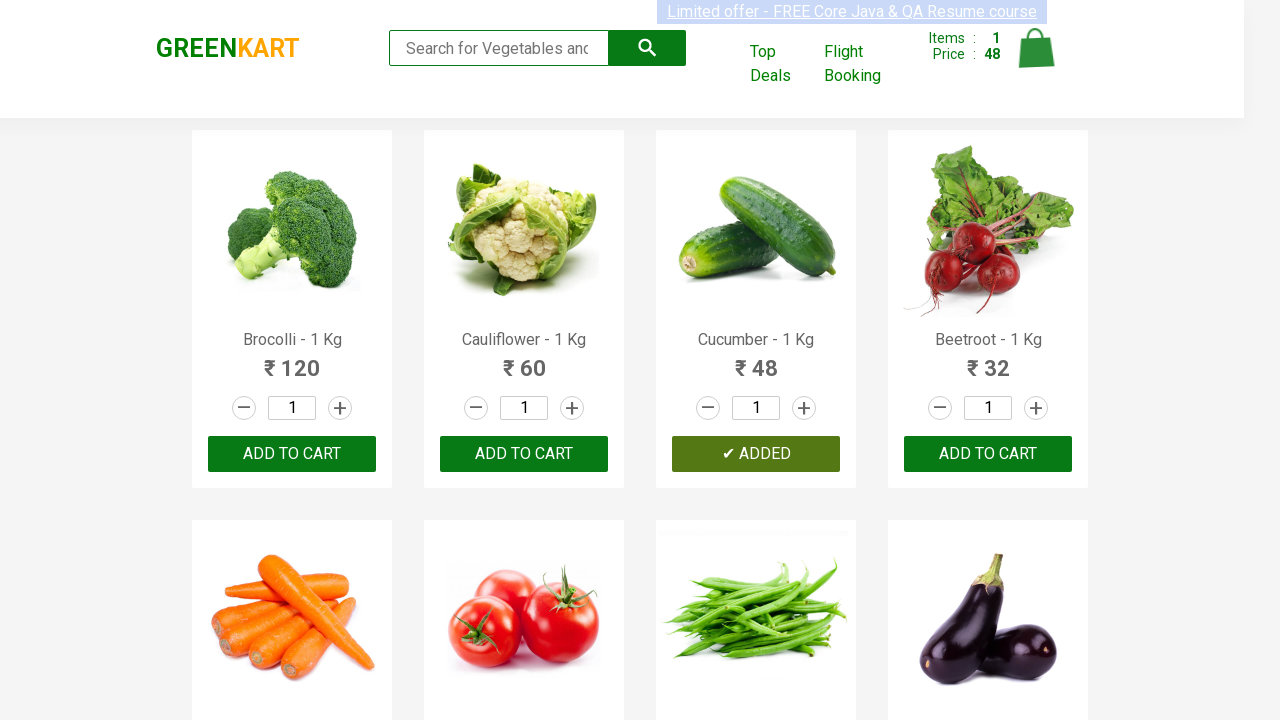

Added Tomato to cart at (524, 360) on xpath=//div[@class='product-action']/button >> nth=5
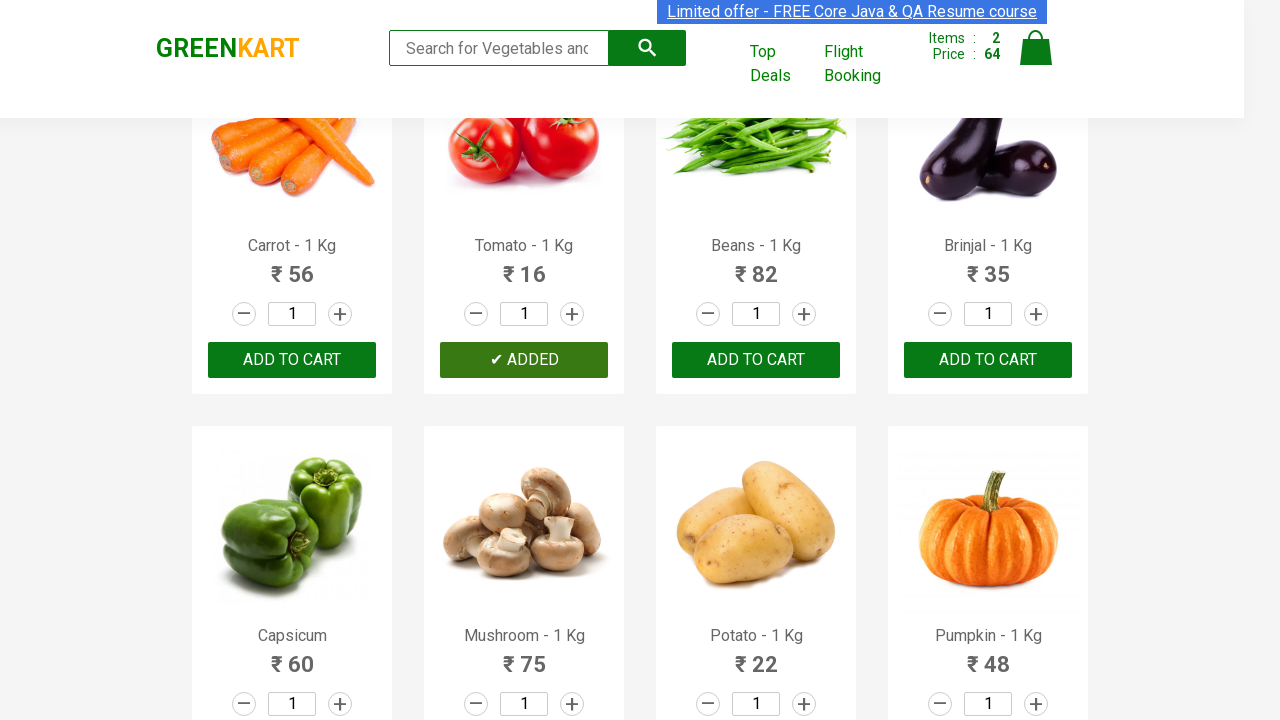

Added Pumpkin to cart at (988, 360) on xpath=//div[@class='product-action']/button >> nth=11
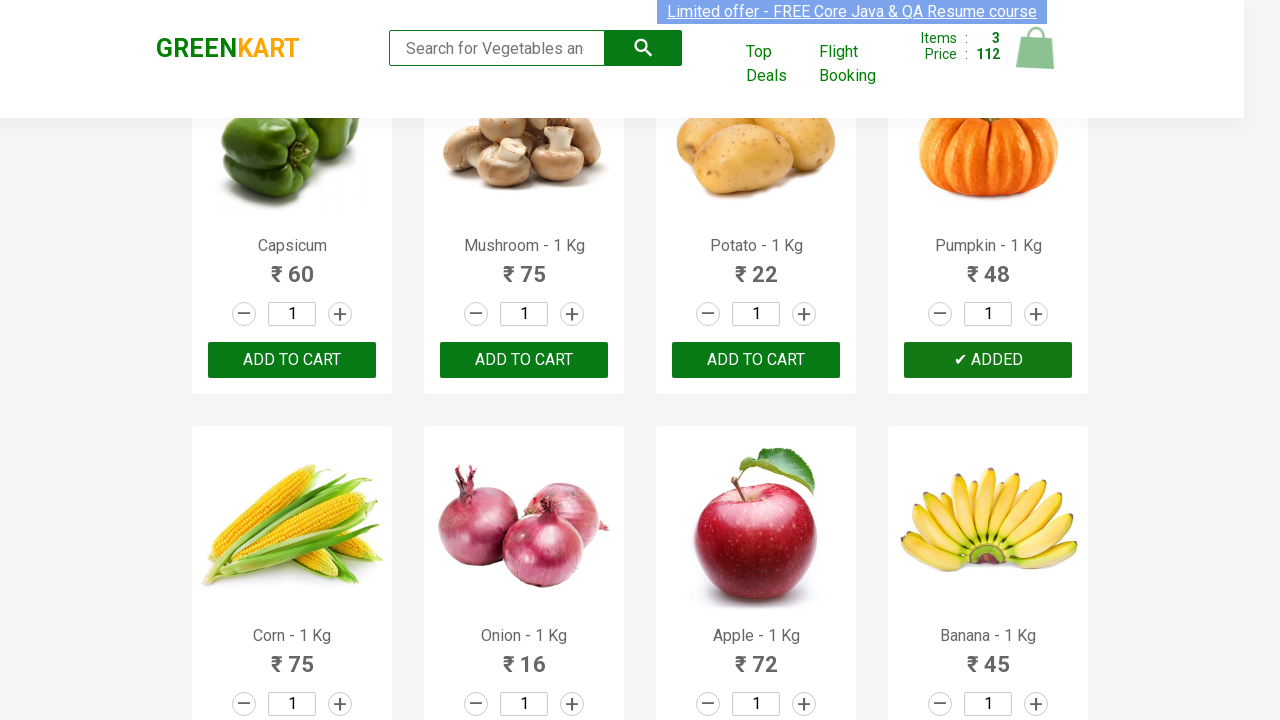

Clicked on cart icon to view cart at (1036, 48) on img[alt='Cart']
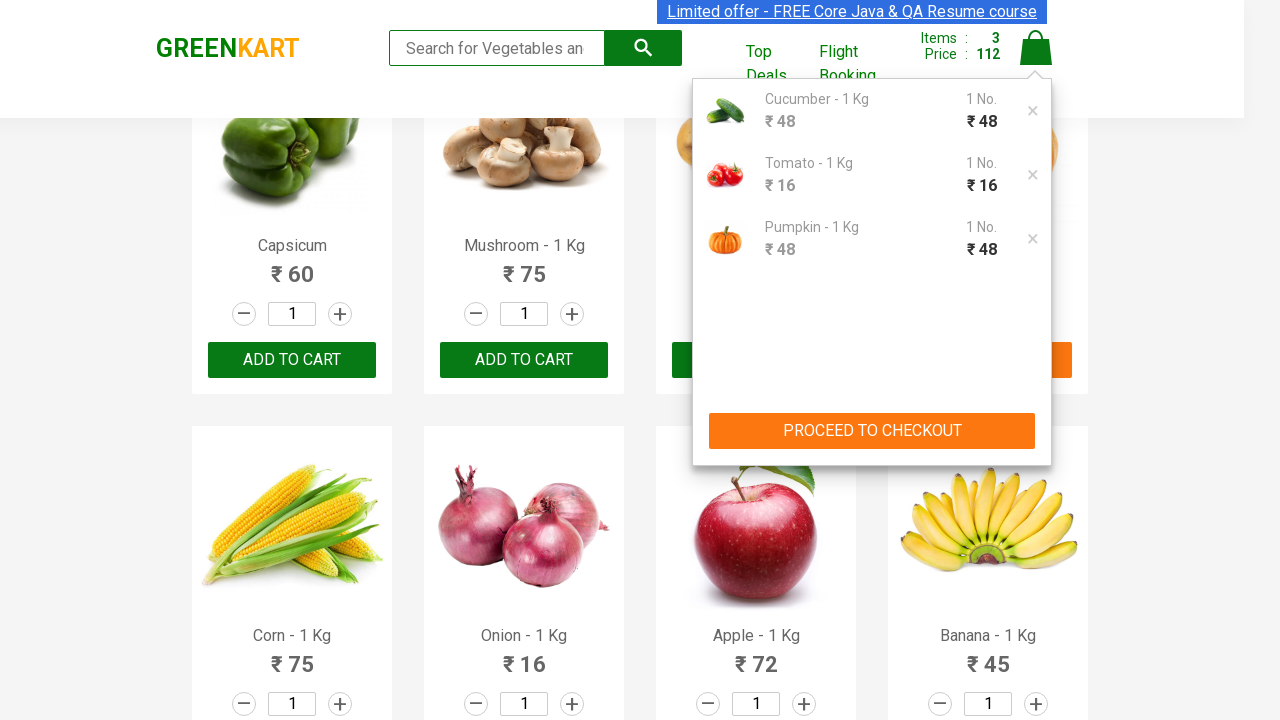

Clicked 'PROCEED TO CHECKOUT' button at (872, 431) on xpath=//button[contains(text(), 'PROCEED TO CHECKOUT')]
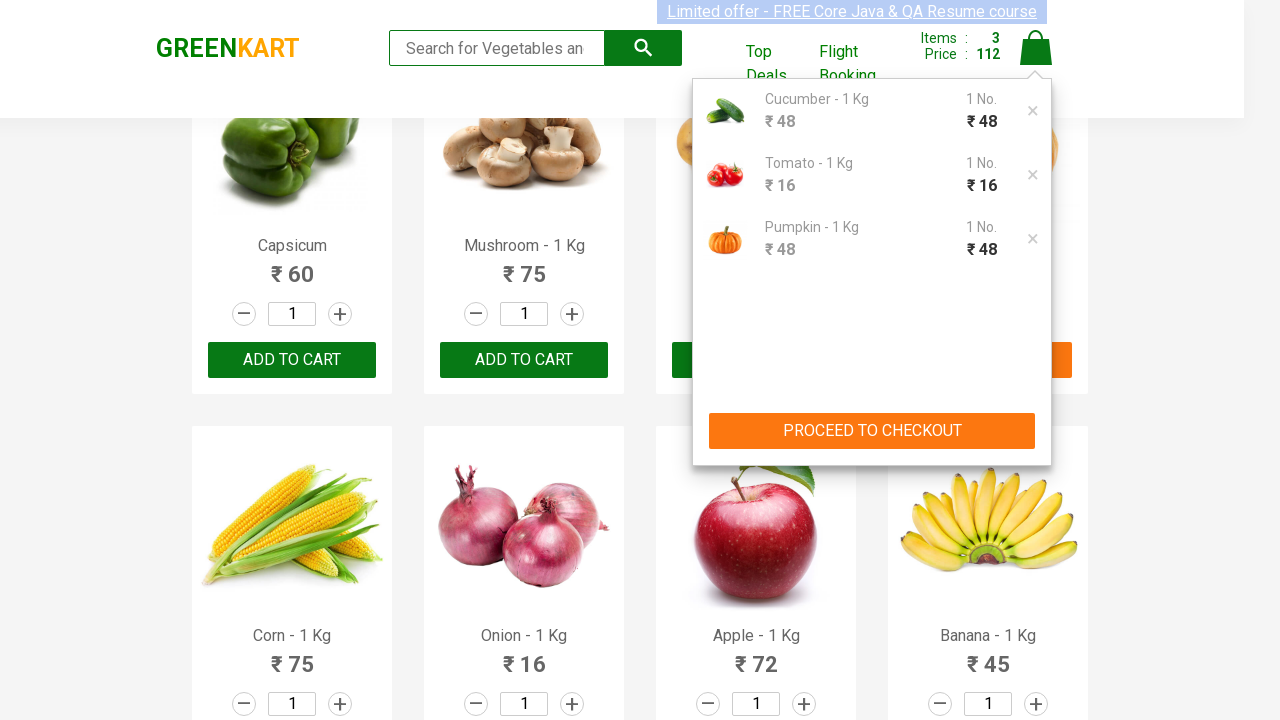

Entered promo code 'rahulshettyacademy' on input.promoCode
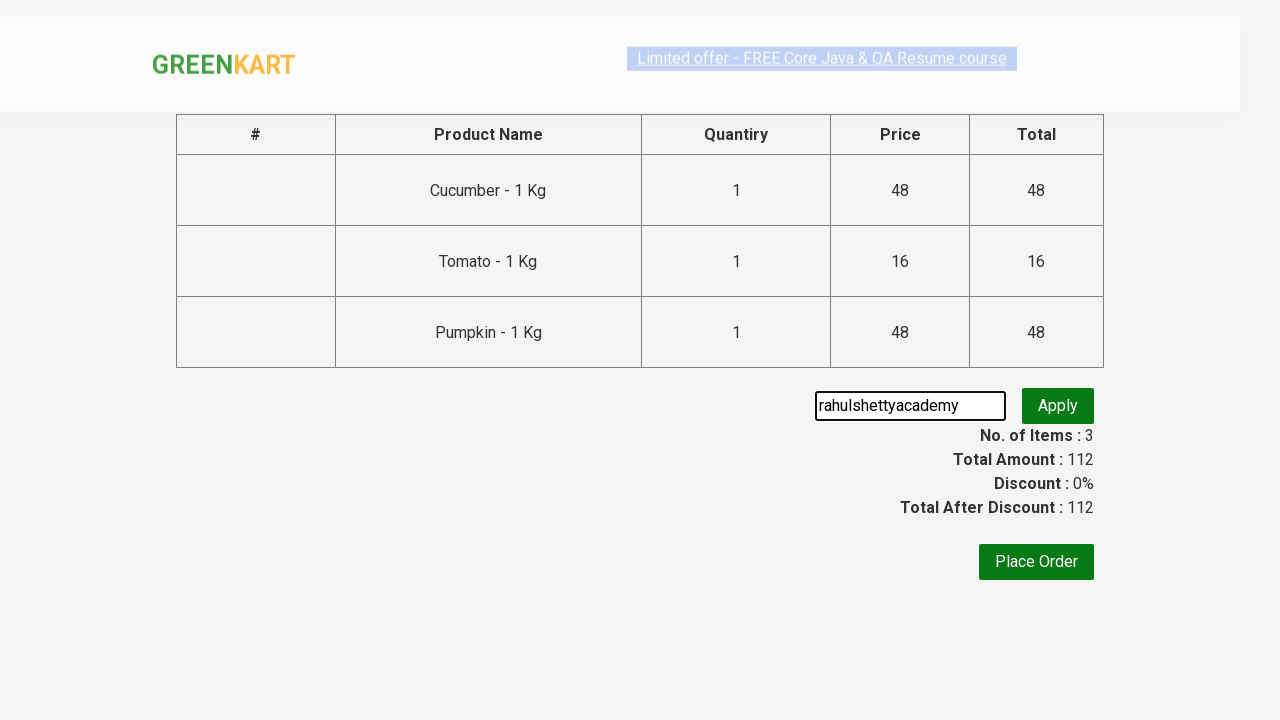

Clicked 'Apply' button to apply promo code at (1058, 406) on button.promoBtn
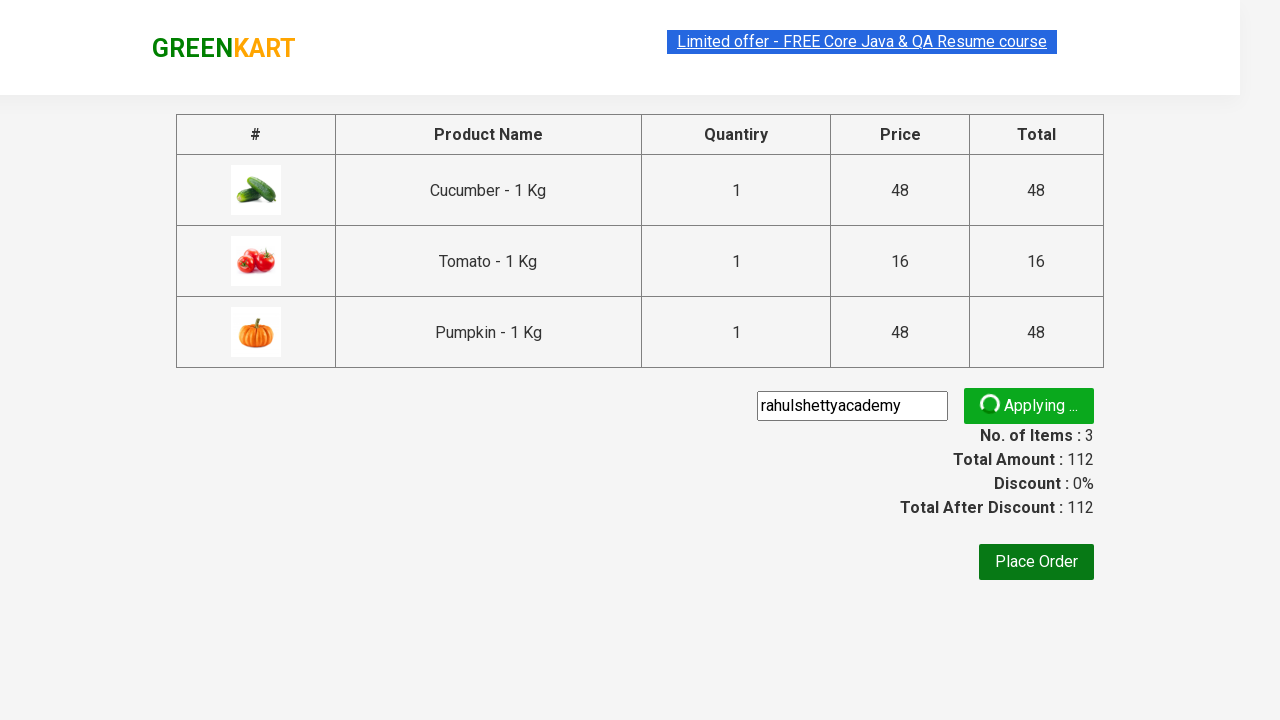

Verified promo code was successfully applied
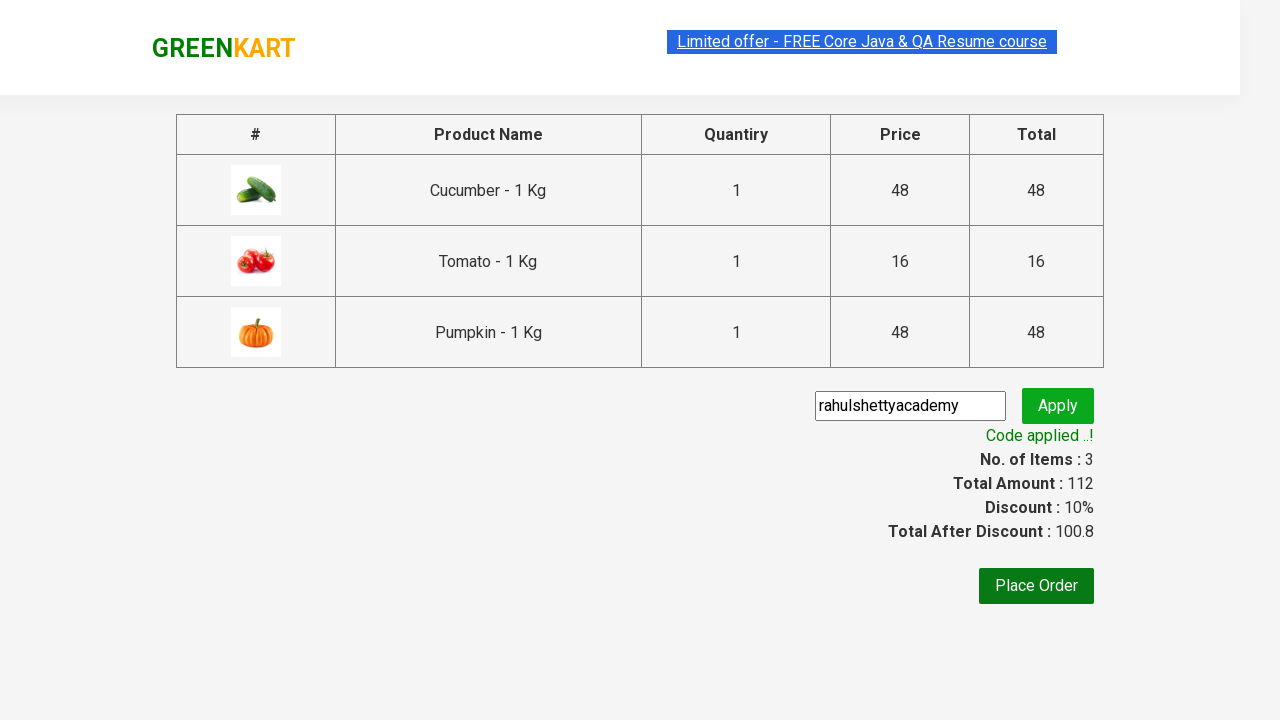

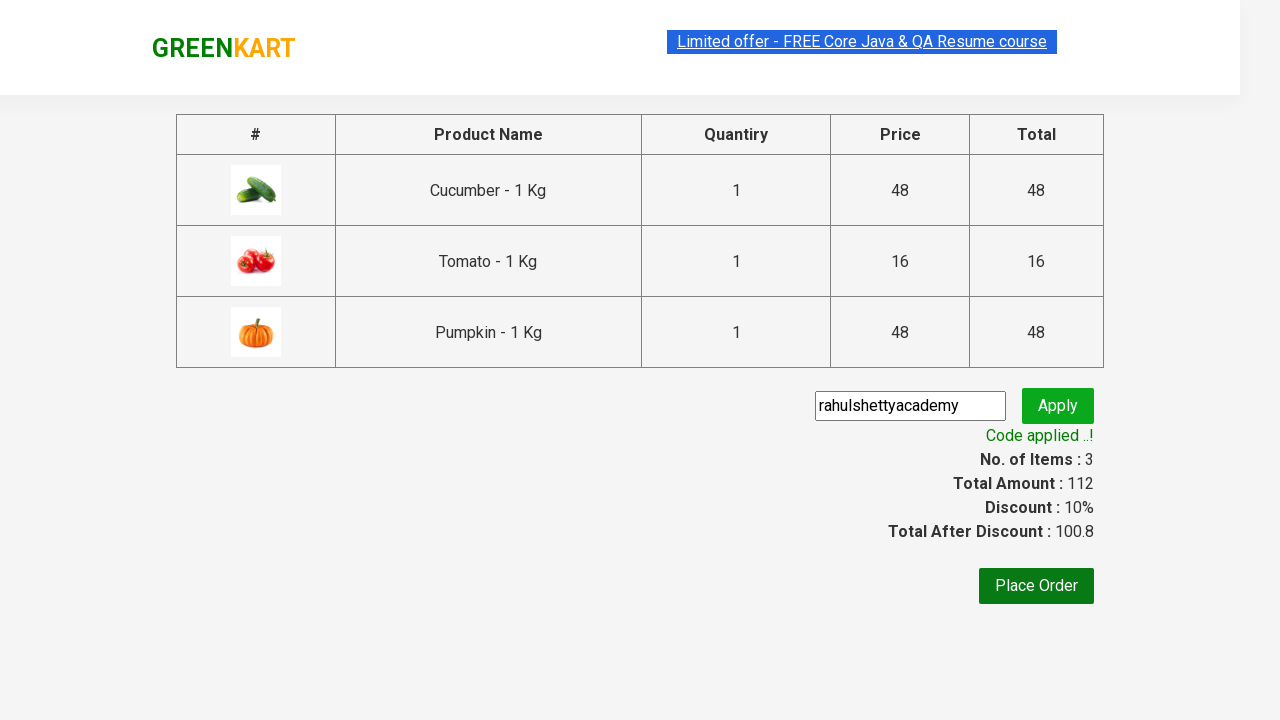